Tests a Selenium practice form by filling in personal details including first name, last name, selecting gender, years of experience, date, profession, and automation tools, then submitting the form.

Starting URL: https://www.techlistic.com/p/selenium-practice-form.html

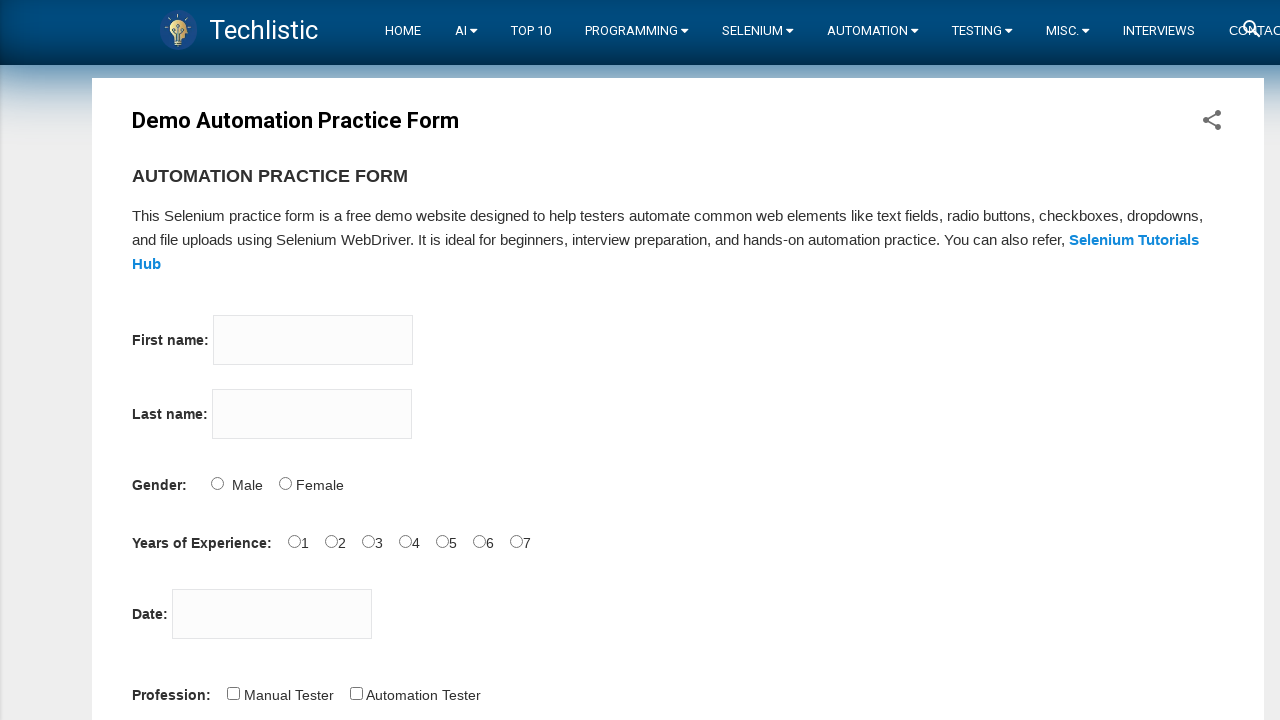

Filled first name field with 'Vivek' on input[name='firstname']
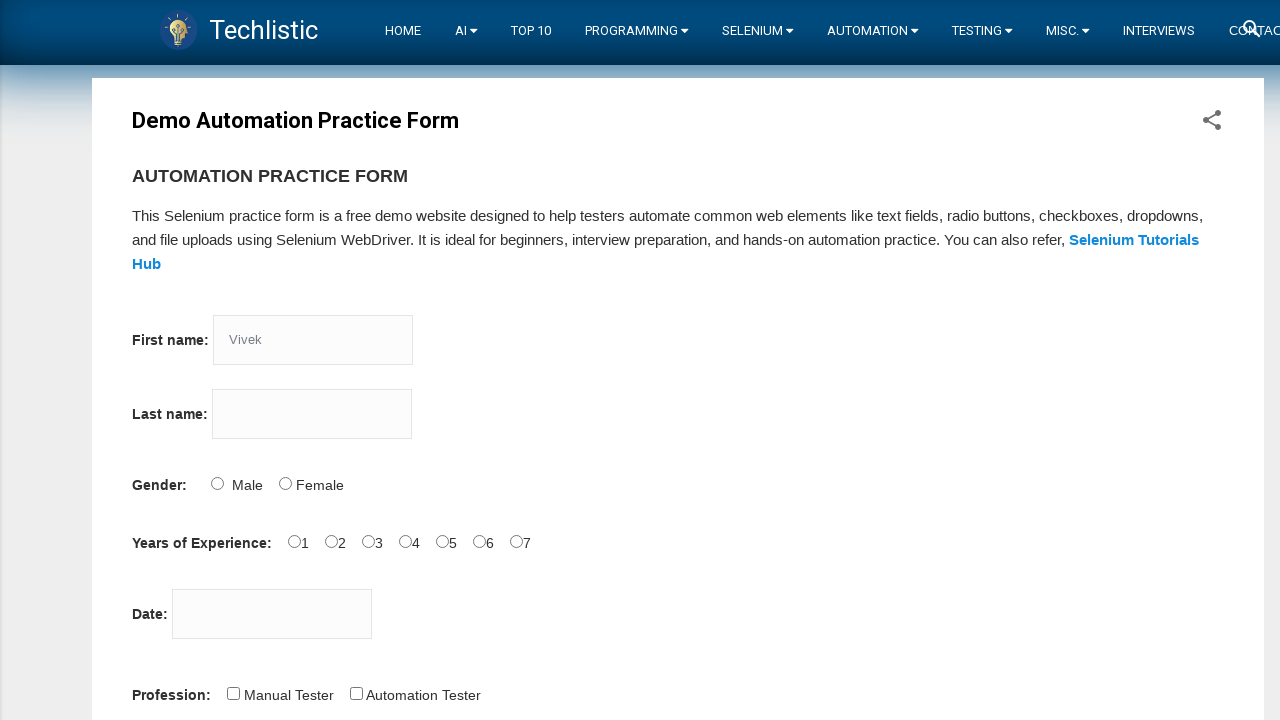

Filled last name field with 'Berwal' on input[name='lastname']
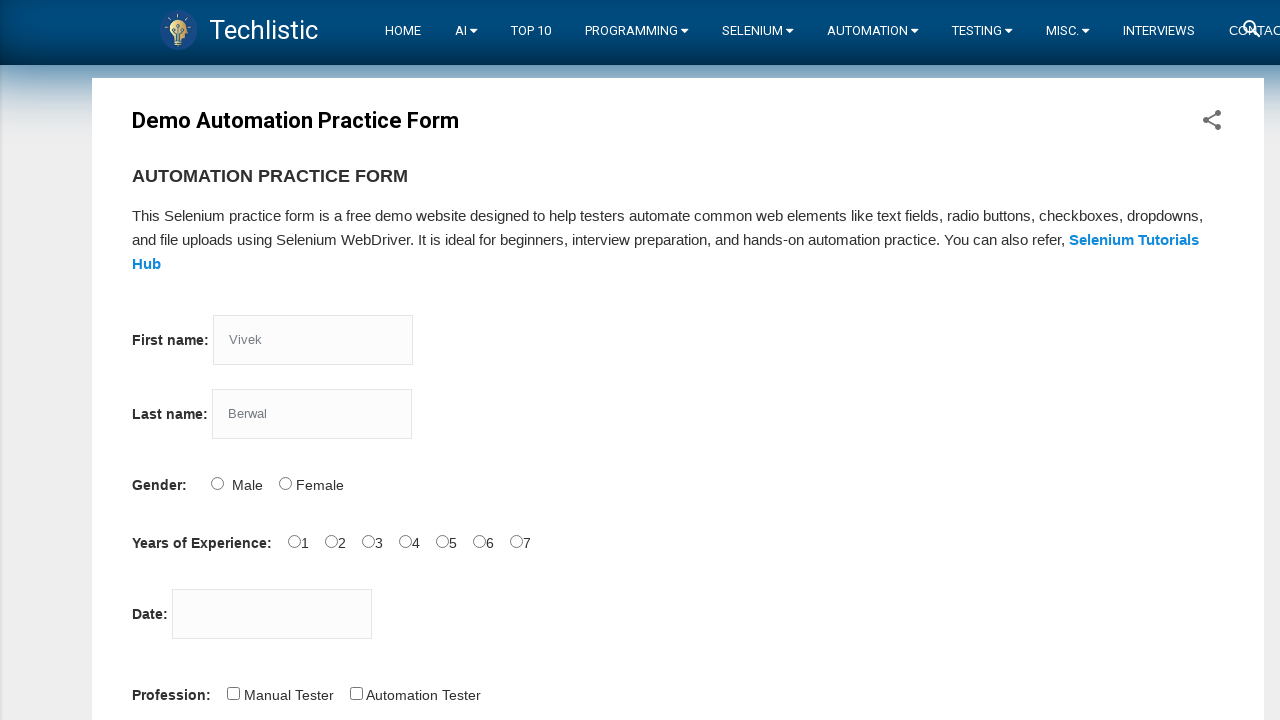

Selected Male gender option at (217, 483) on input[value='Male']
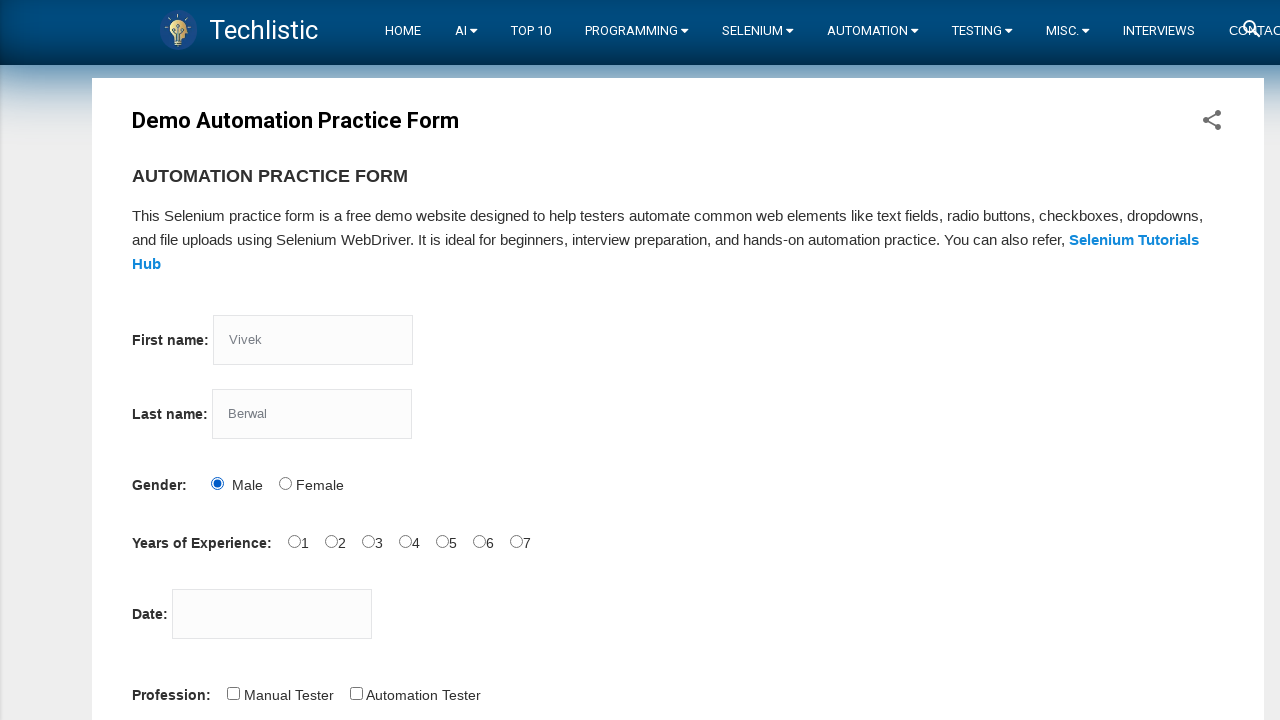

Selected 3 years of experience at (368, 541) on input[value='3']
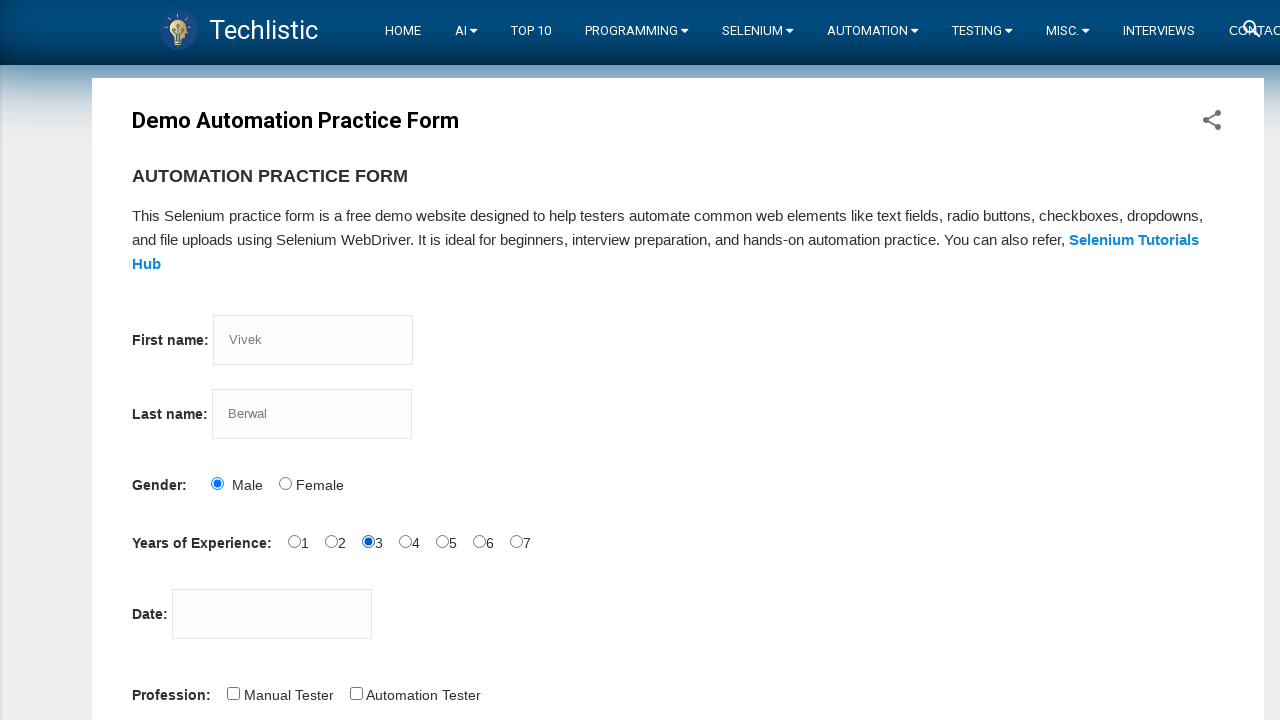

Filled date picker with '5/20/2022' on input#datepicker
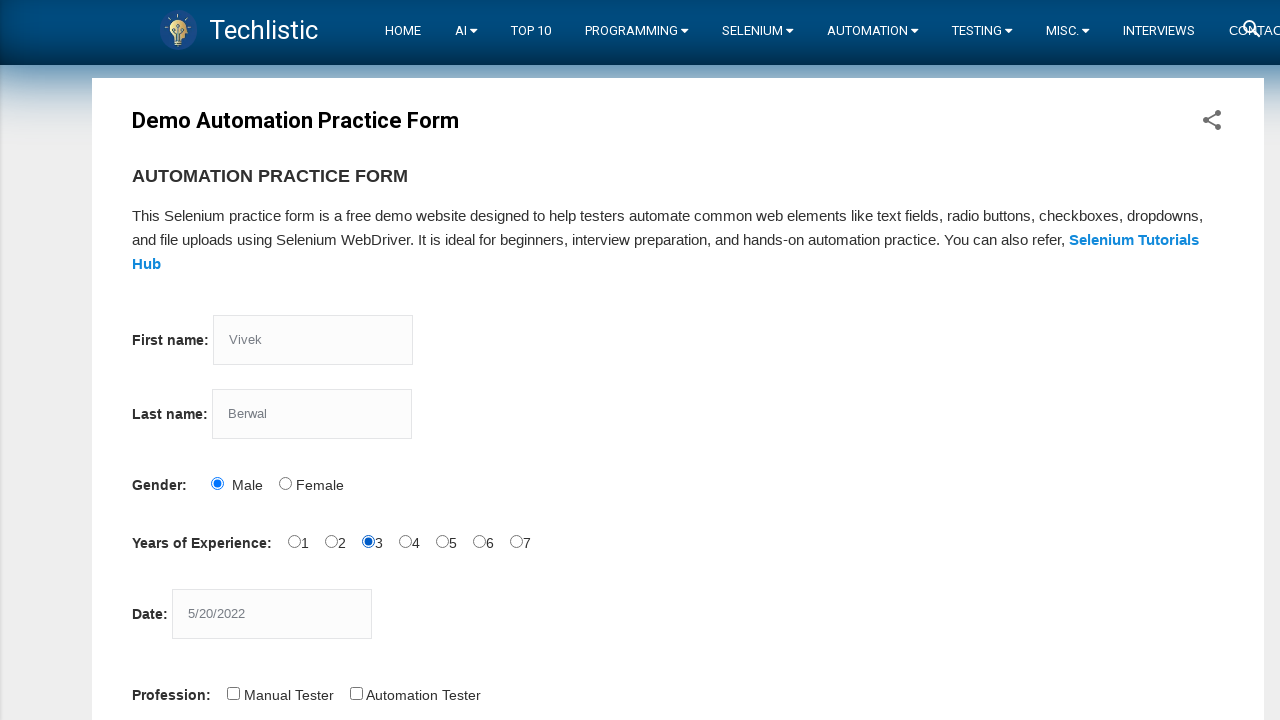

Selected 'Automation Tester' profession at (356, 693) on input[value='Automation Tester']
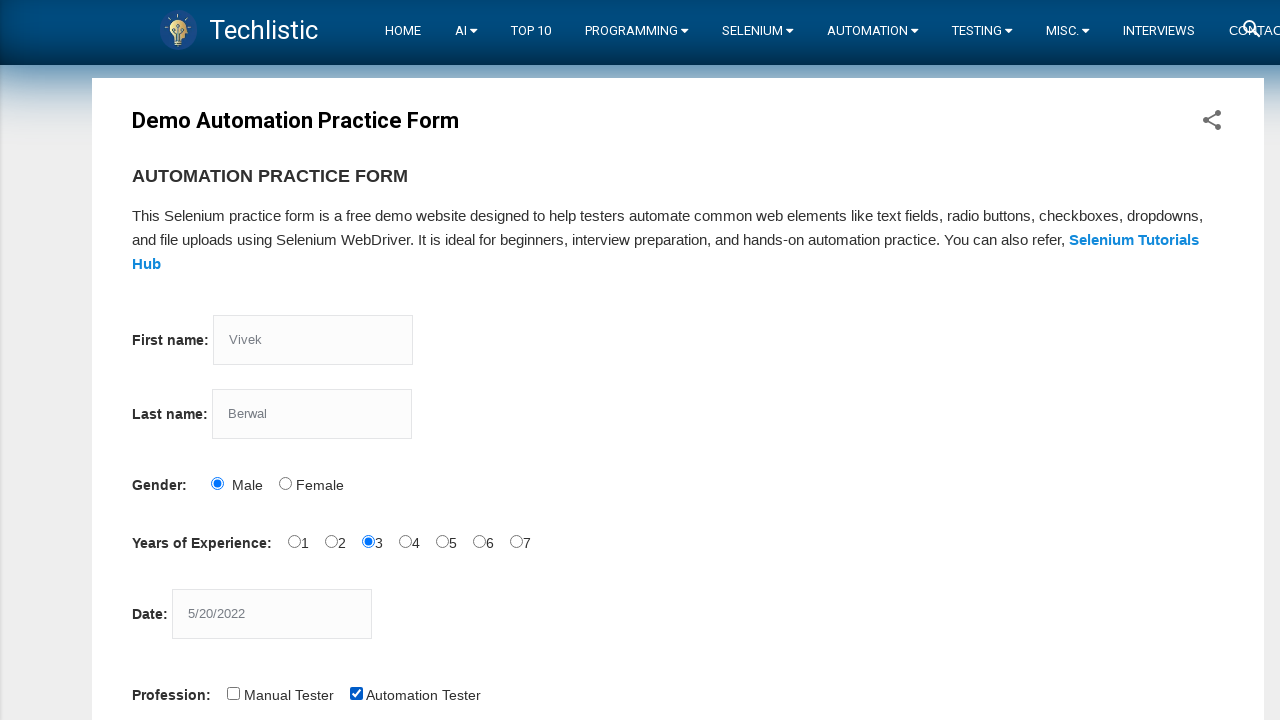

Selected 'Selenium Webdriver' automation tool at (446, 360) on input[value='Selenium Webdriver']
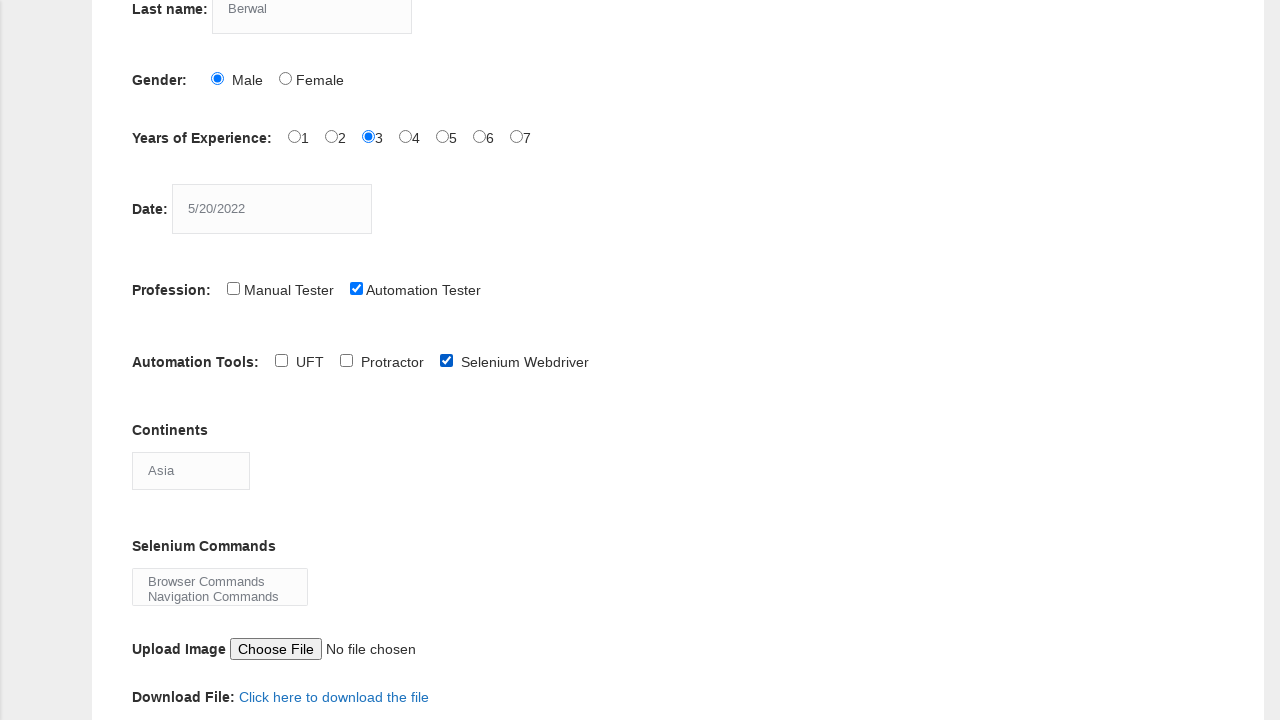

Clicked submit button to submit the form at (157, 360) on button[name='submit']
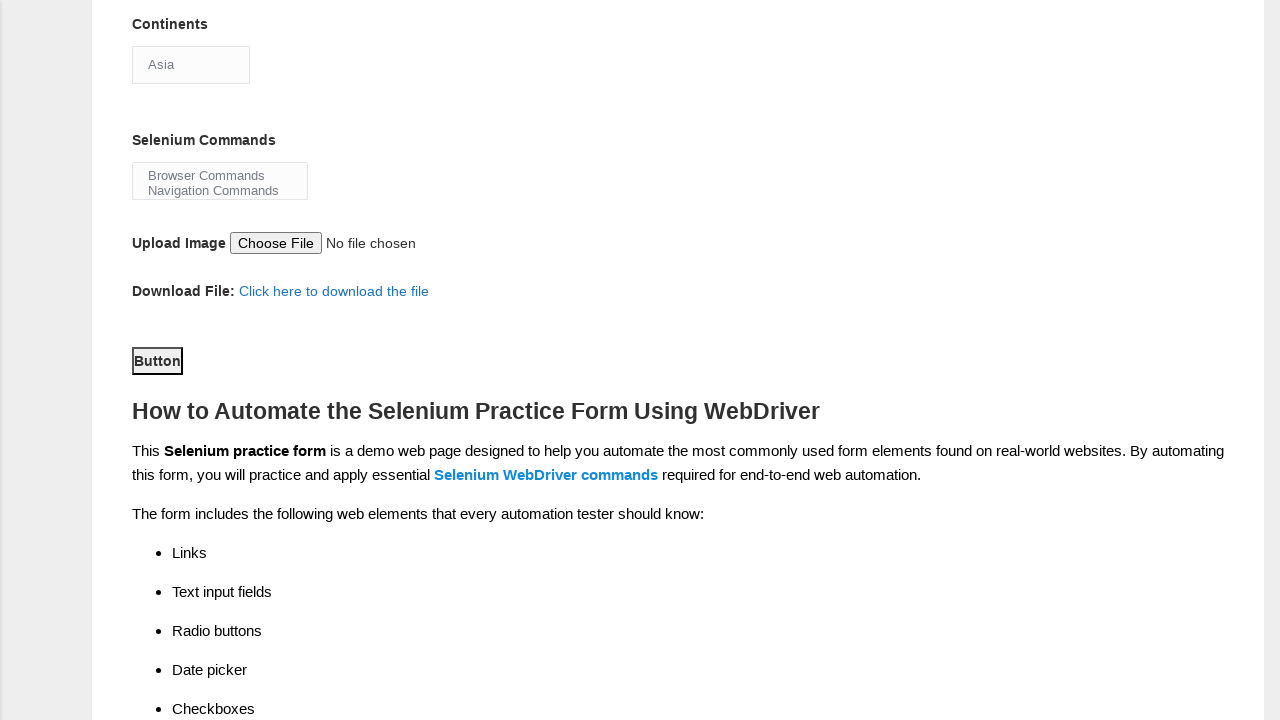

Waited 2 seconds for form submission to complete
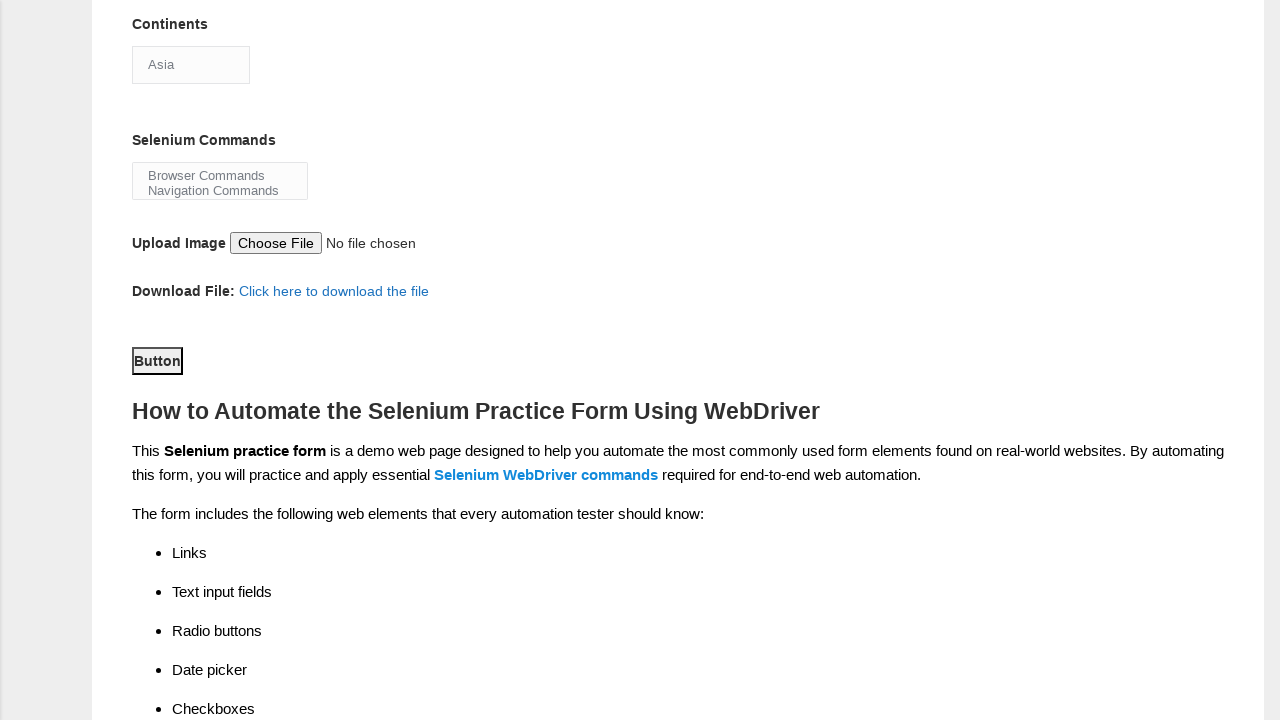

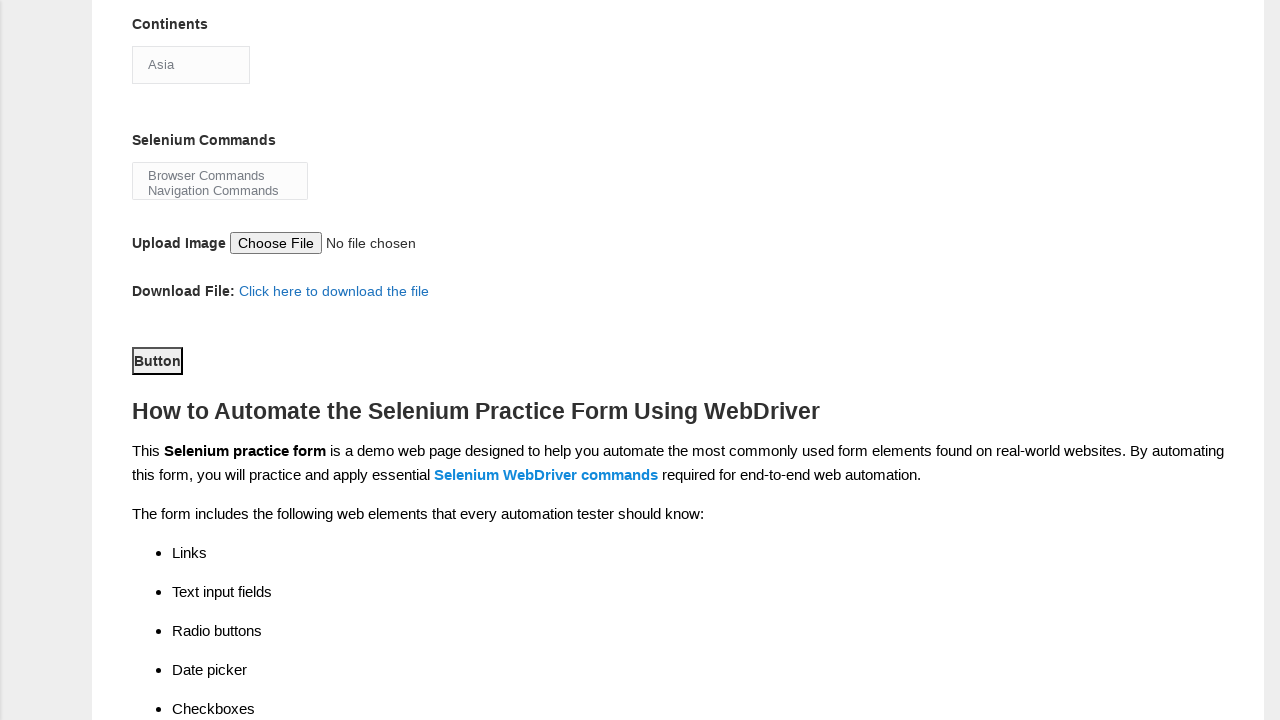